Tests the jQuery UI droppable demo by switching to the iframe, performing a drag-and-drop action from the draggable element to the droppable element, and verifying the drop was successful by checking the text changes to "Dropped!"

Starting URL: https://jqueryui.com/droppable/

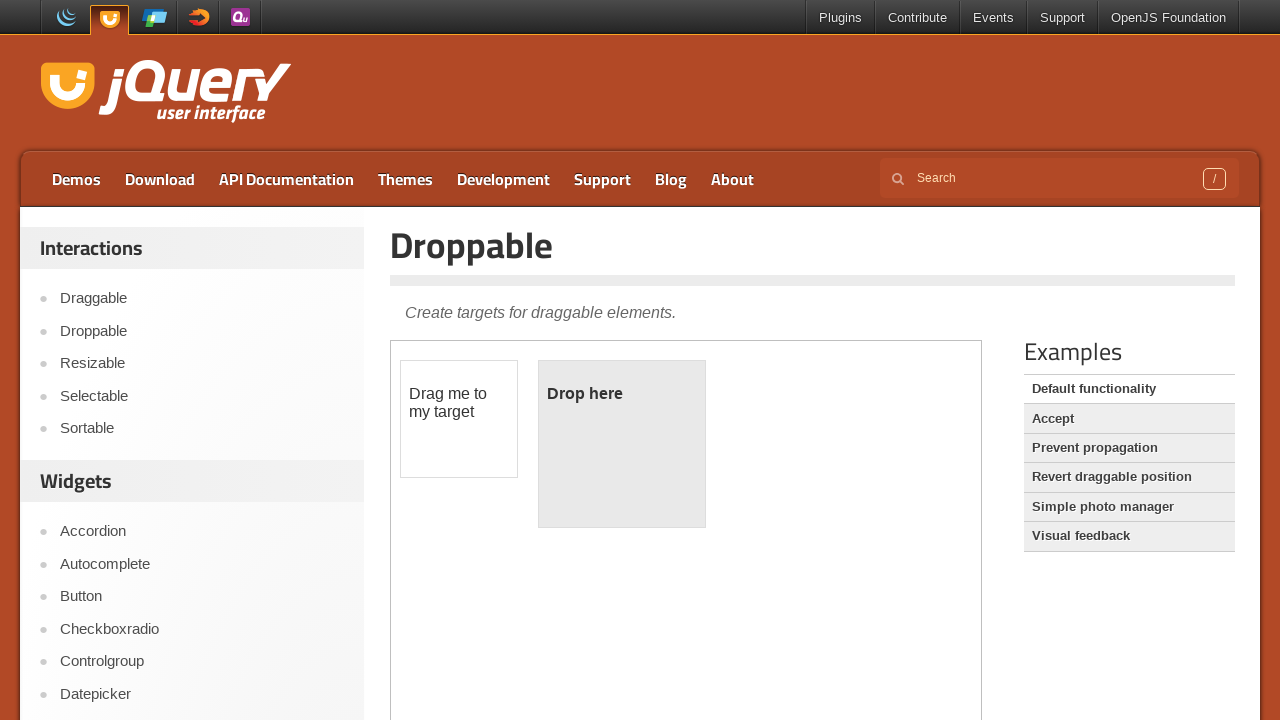

Located the demo iframe containing drag-drop elements
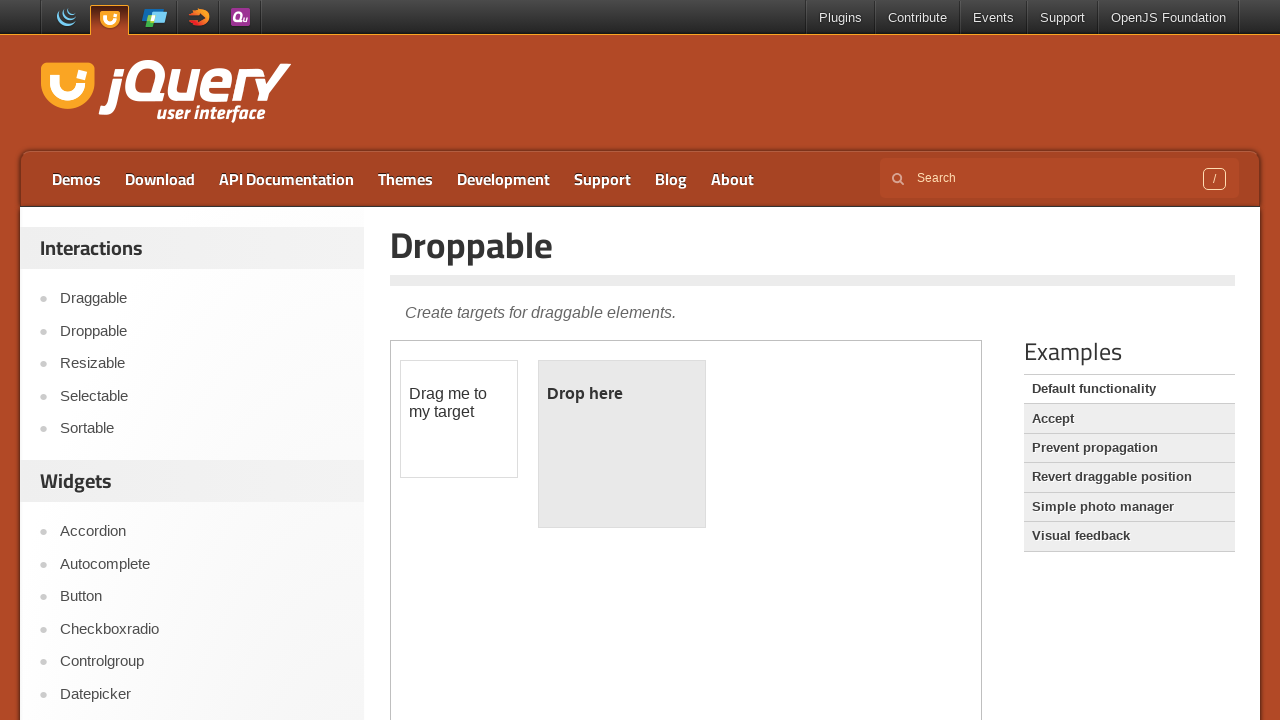

Located the draggable element with id='draggable'
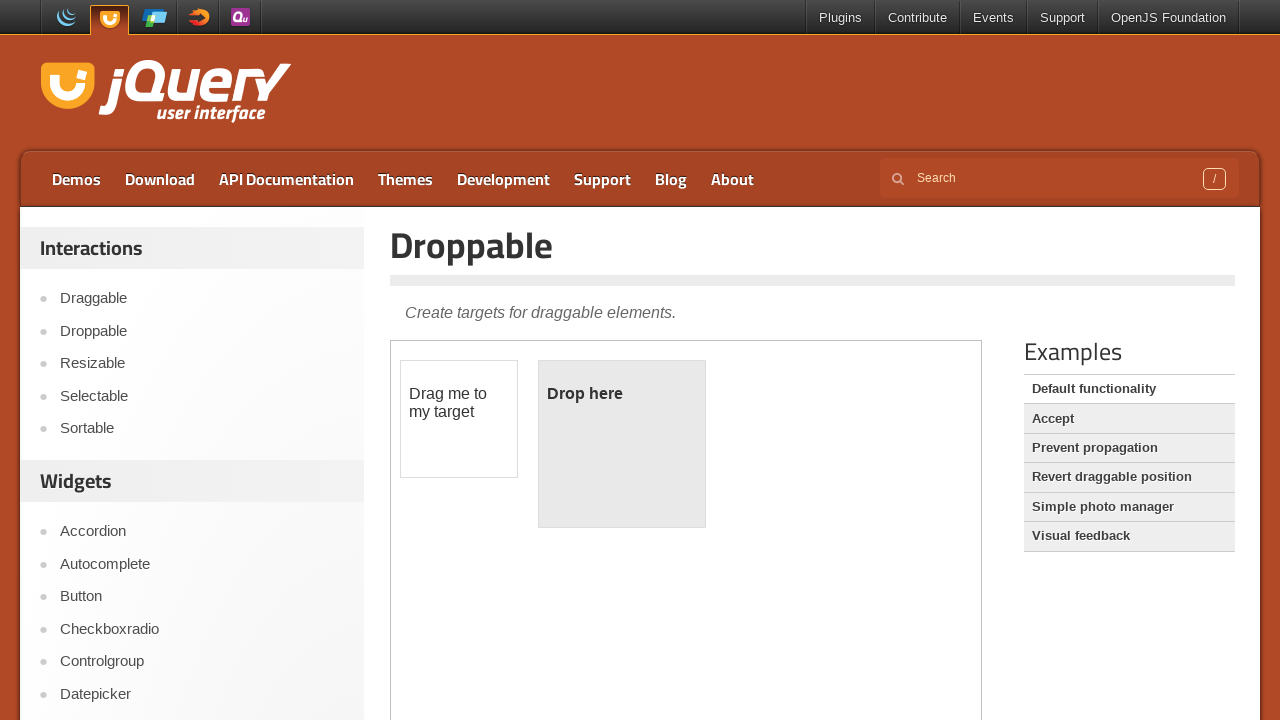

Located the droppable element with id='droppable'
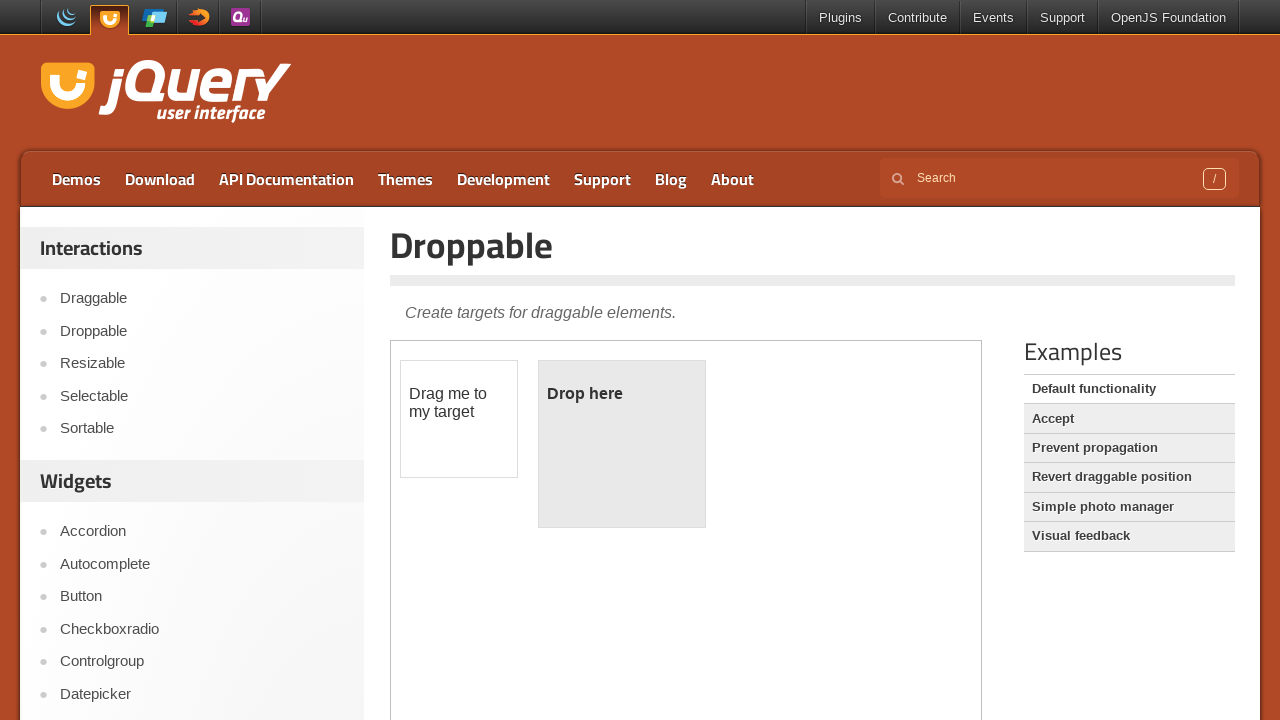

Performed drag-and-drop action from draggable to droppable element at (622, 444)
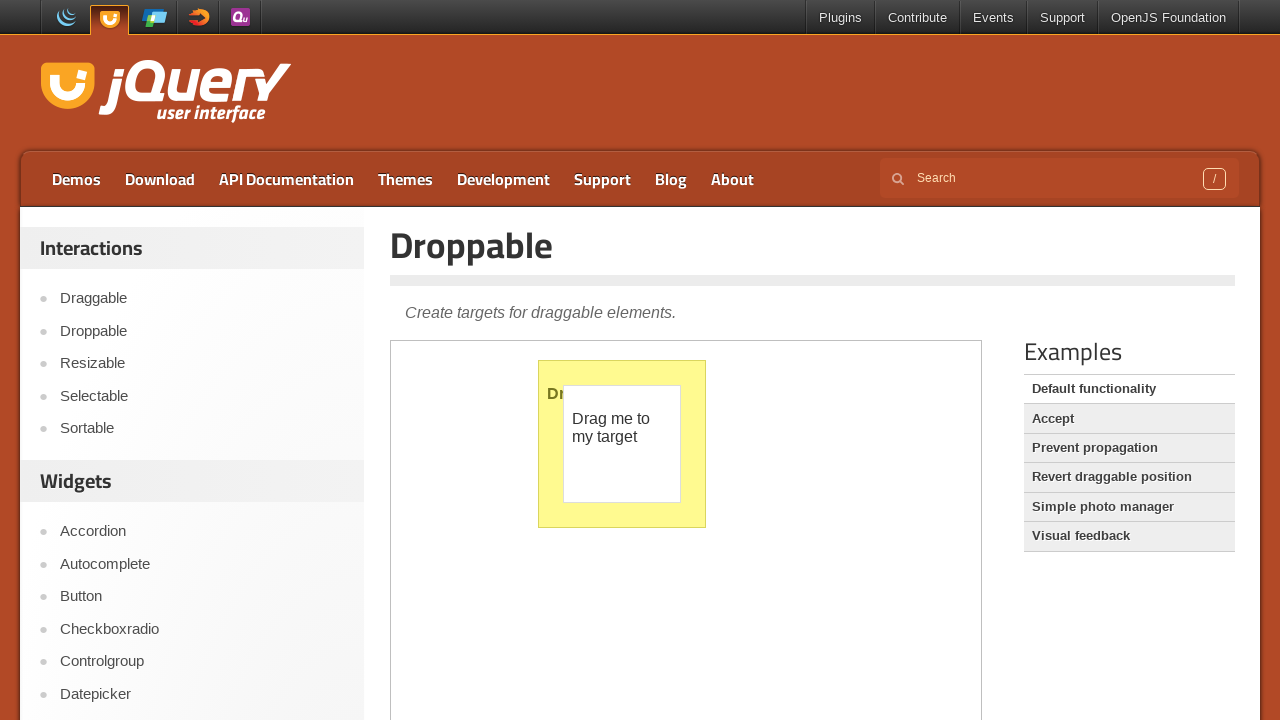

Verified drop was successful - droppable element text changed to 'Dropped!'
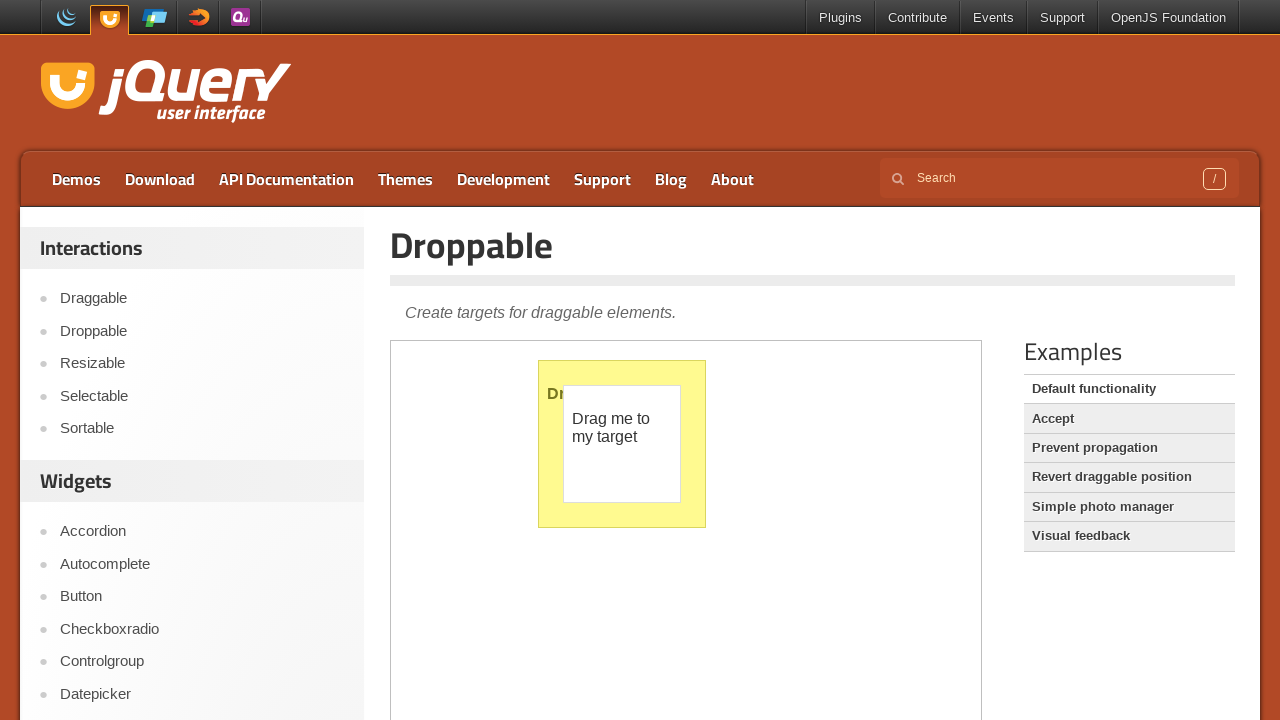

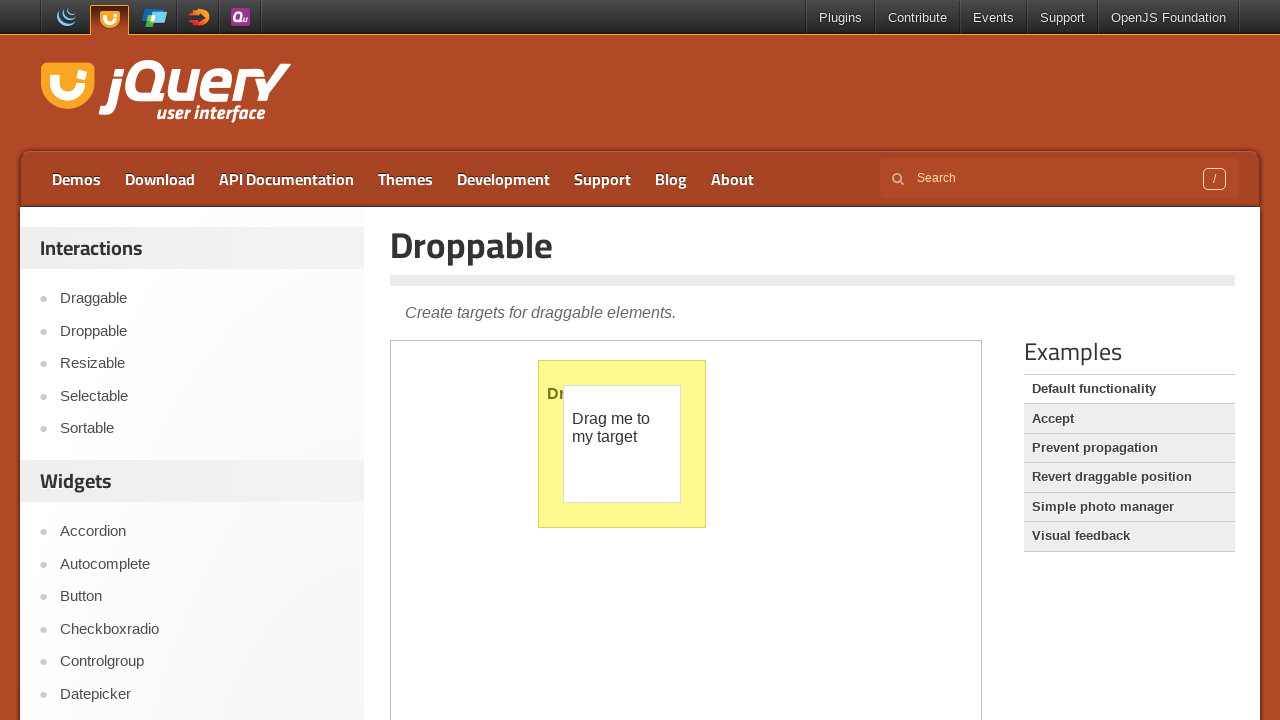